Navigates to a practice automation page and verifies the presence and structure of a courses table by checking rows and columns

Starting URL: https://rahulshettyacademy.com/AutomationPractice/

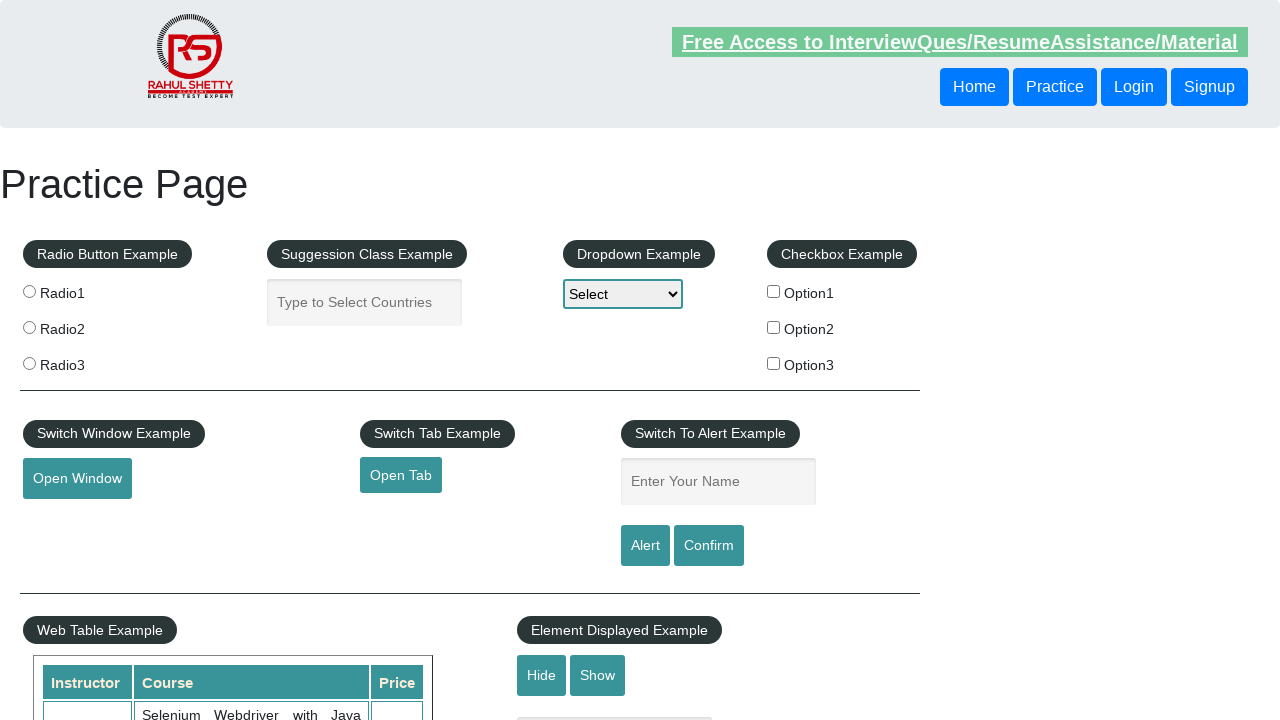

Waited for courses table to load
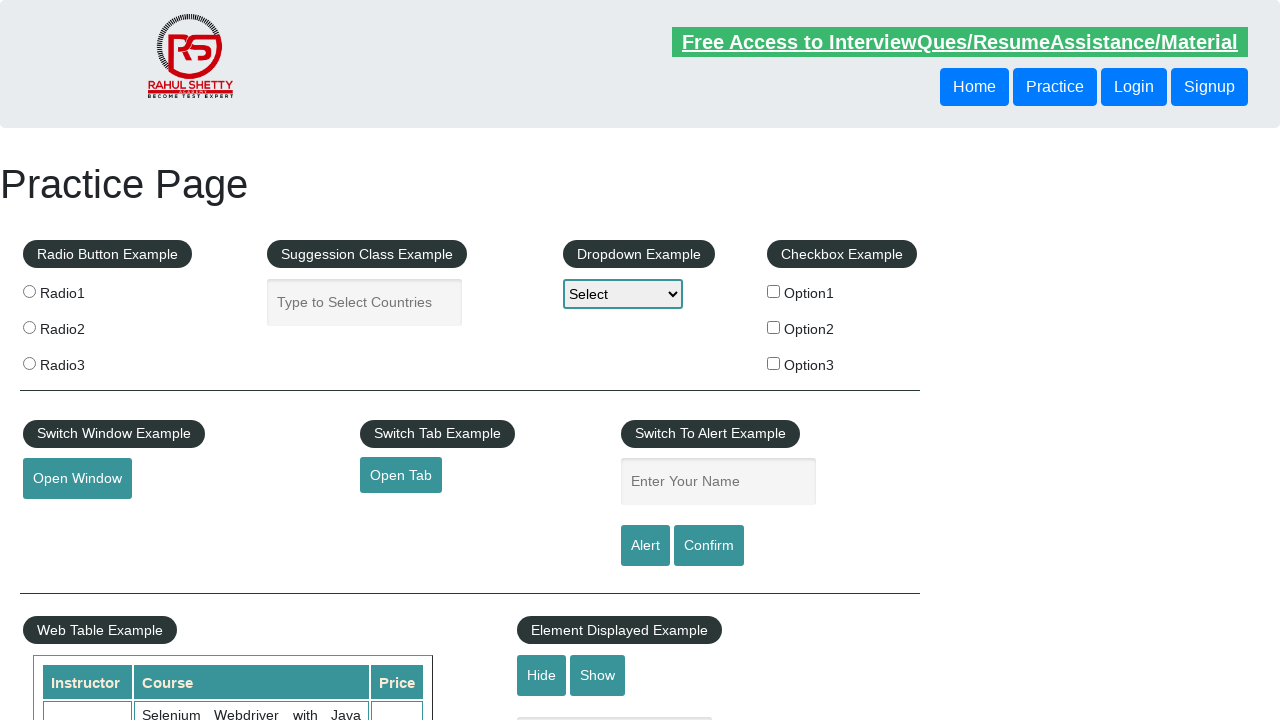

Retrieved total rows count: 11
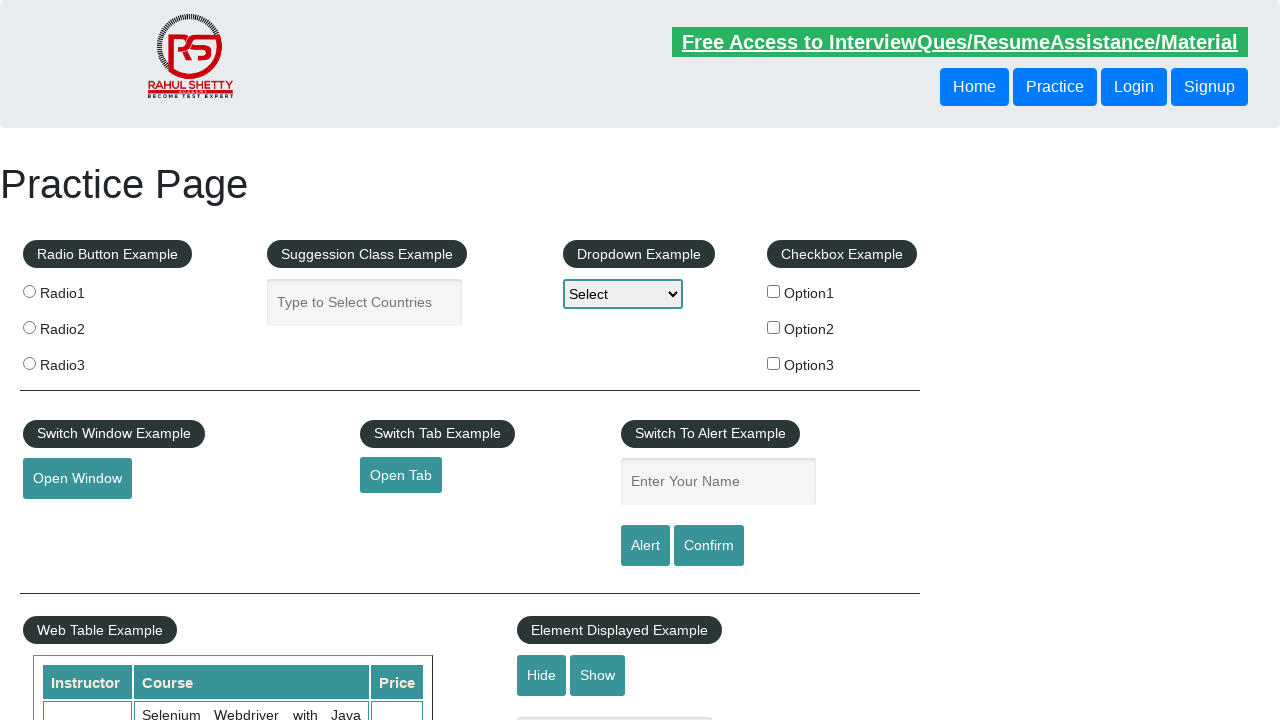

Retrieved total columns count: 3
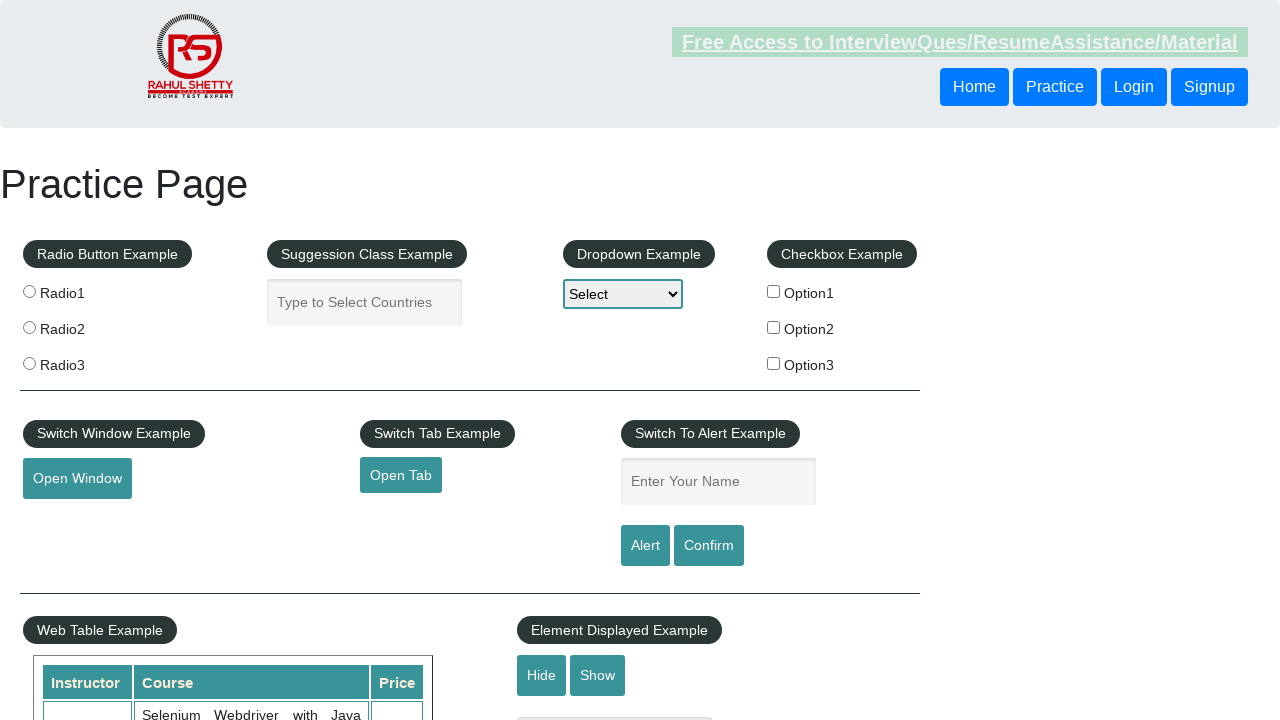

Read row 2 data from courses table: Rahul Shetty || Selenium Webdriver with Java Basics + Advanced + Interview Guide || 30
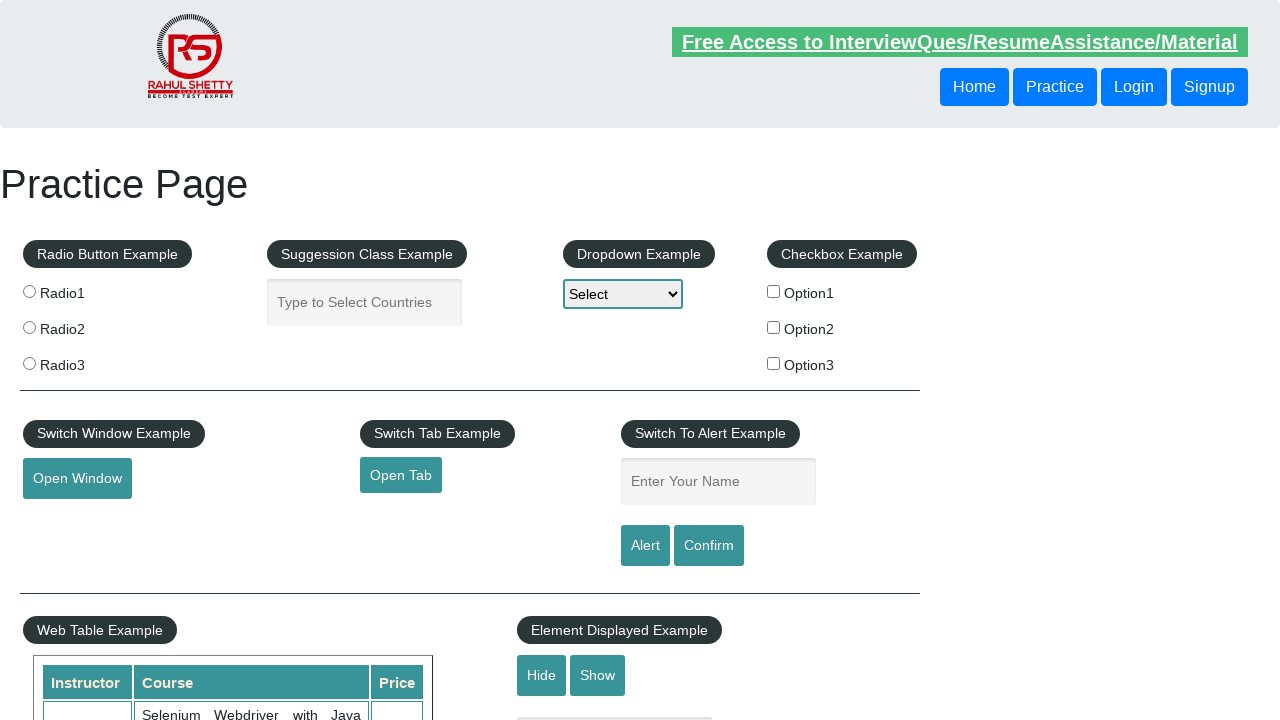

Read row 3 data from courses table: Rahul Shetty || Learn SQL in Practical + Database Testing from Scratch || 25
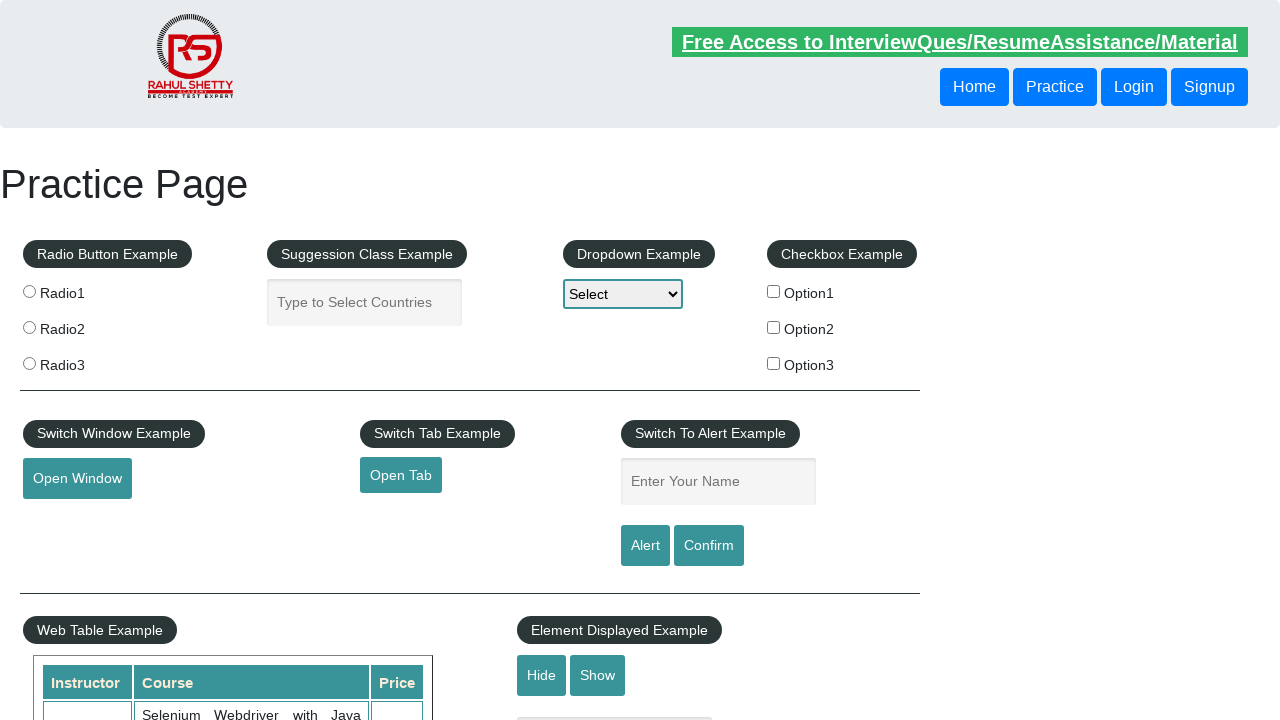

Read row 4 data from courses table: Rahul Shetty || Appium (Selenium) - Mobile Automation Testing from Scratch || 30
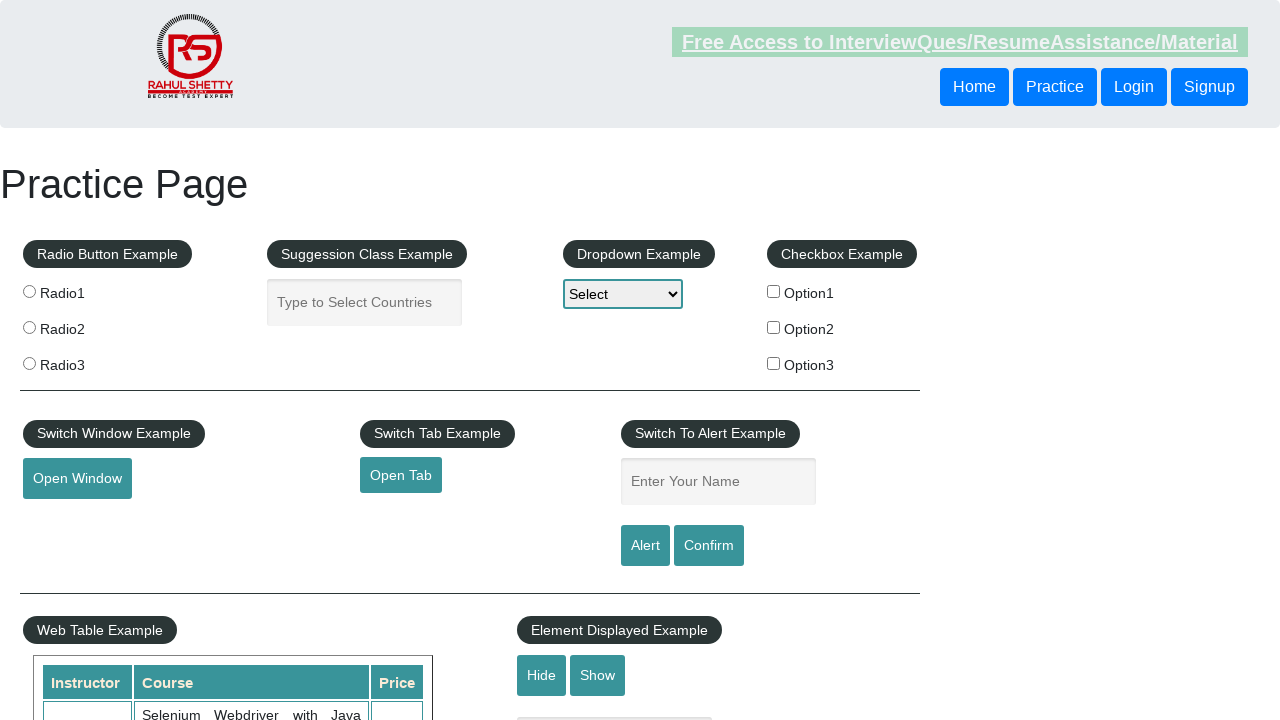

Read row 5 data from courses table: Rahul Shetty || WebSecurity Testing for Beginners-QA knowledge to next level || 20
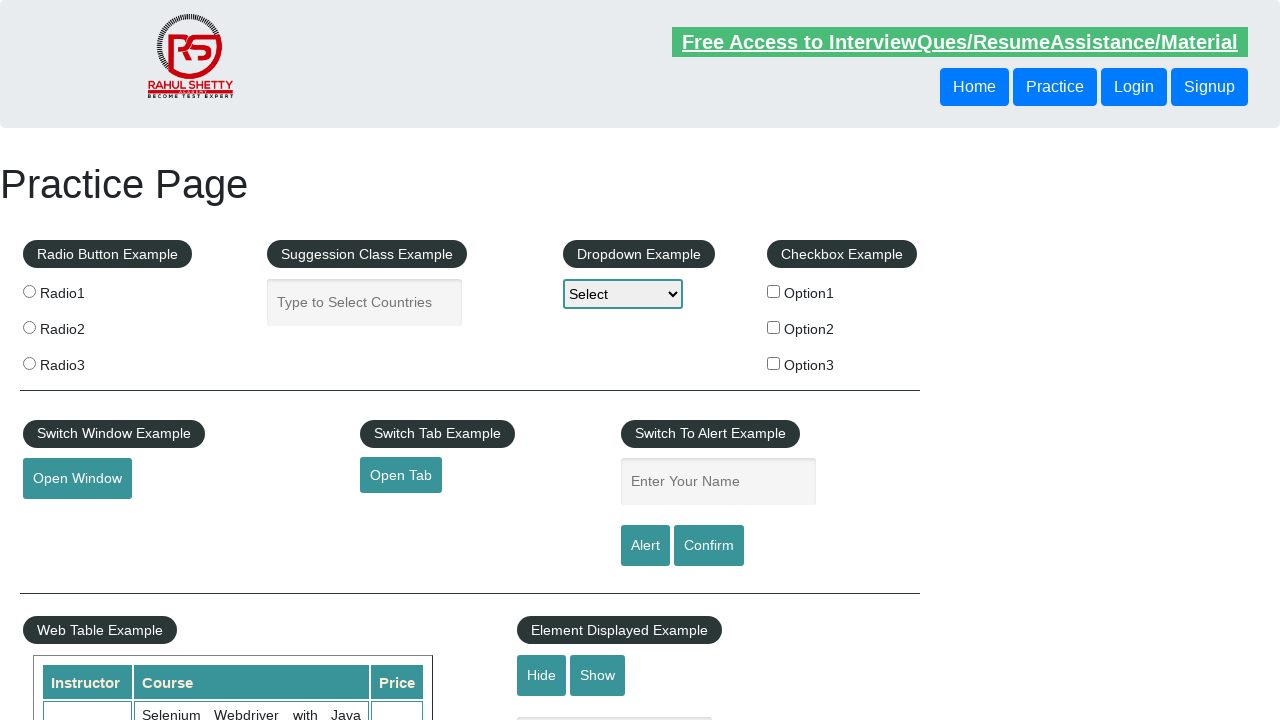

Read row 6 data from courses table: Rahul Shetty || Learn JMETER from Scratch - (Performance + Load) Testing Tool || 25
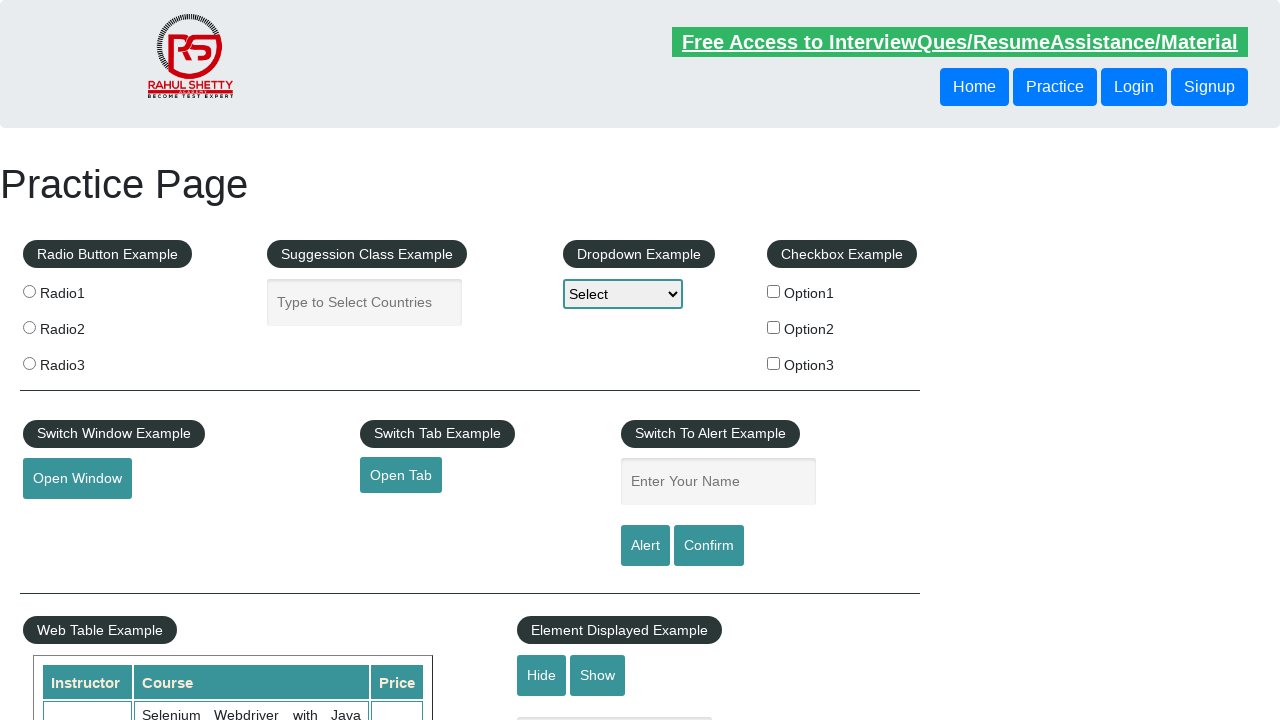

Read row 7 data from courses table: Rahul Shetty || WebServices / REST API Testing with SoapUI || 35
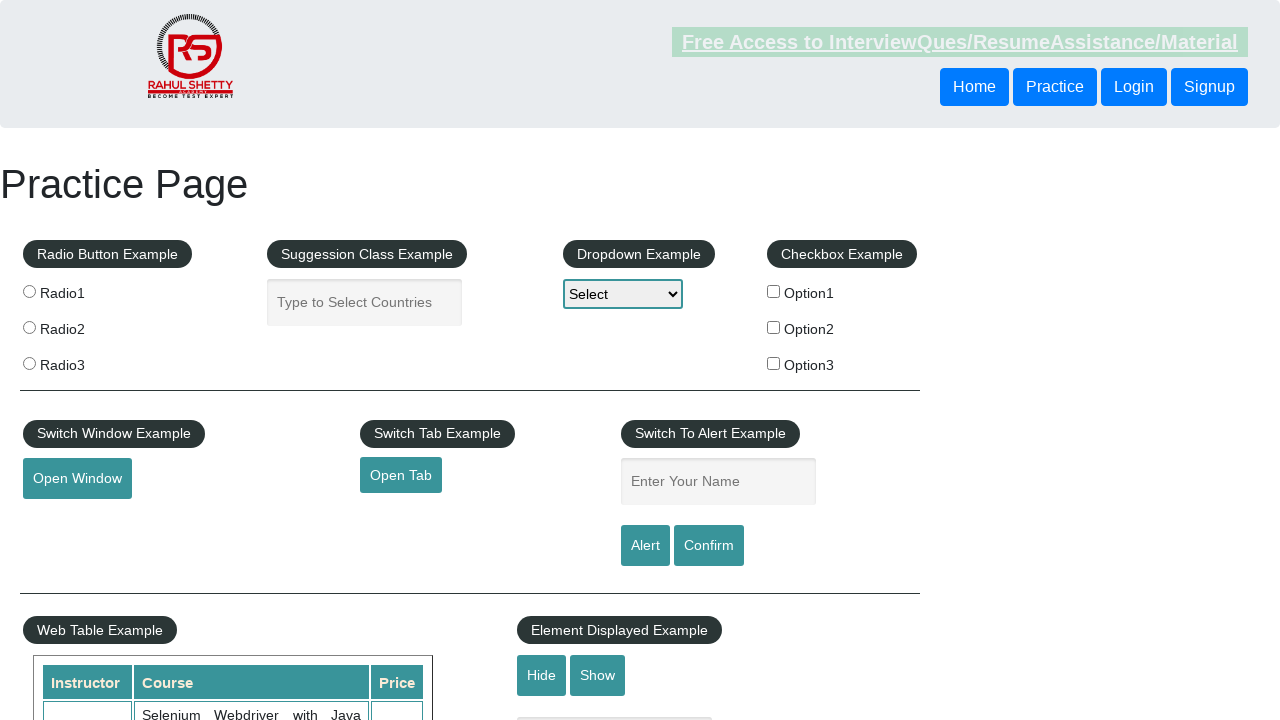

Read row 8 data from courses table: Rahul Shetty || QA Expert Course :Software Testing + Bugzilla + SQL + Agile || 25
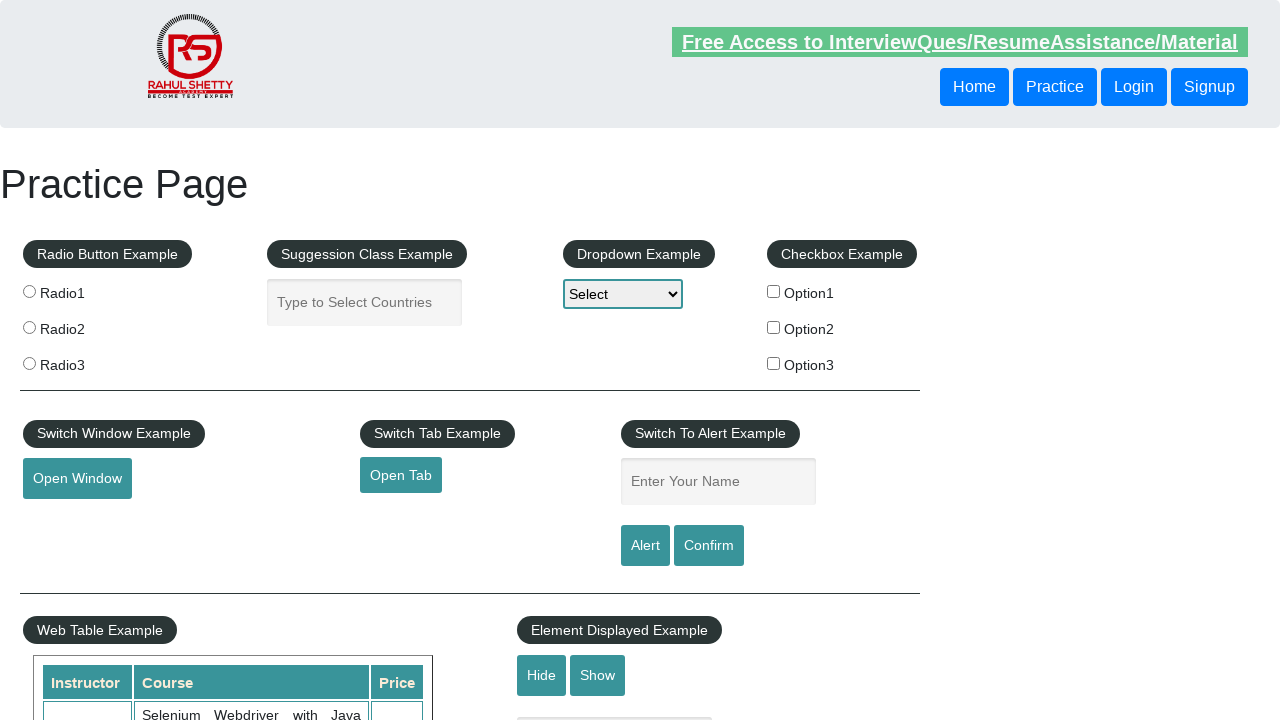

Read row 9 data from courses table: Rahul Shetty || Master Selenium Automation in simple Python Language || 25
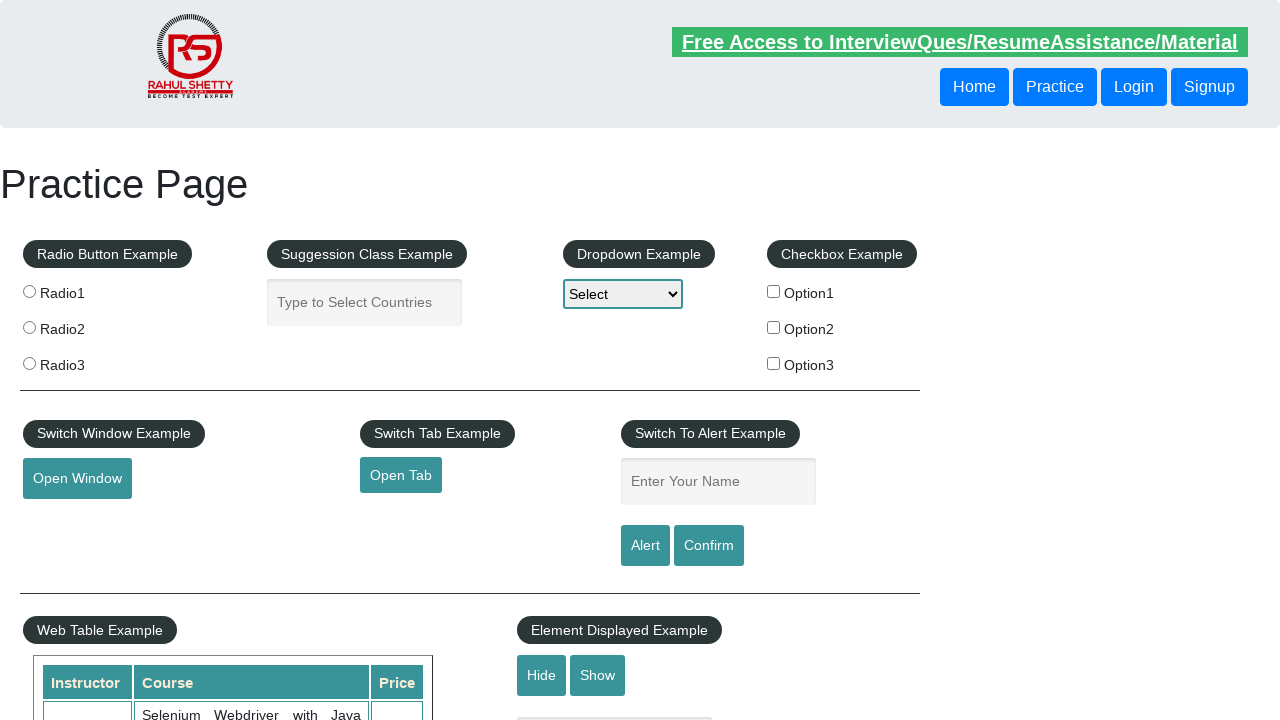

Read row 10 data from courses table: Rahul Shetty || Advanced Selenium Framework Pageobject, TestNG, Maven, Jenkins,C || 20
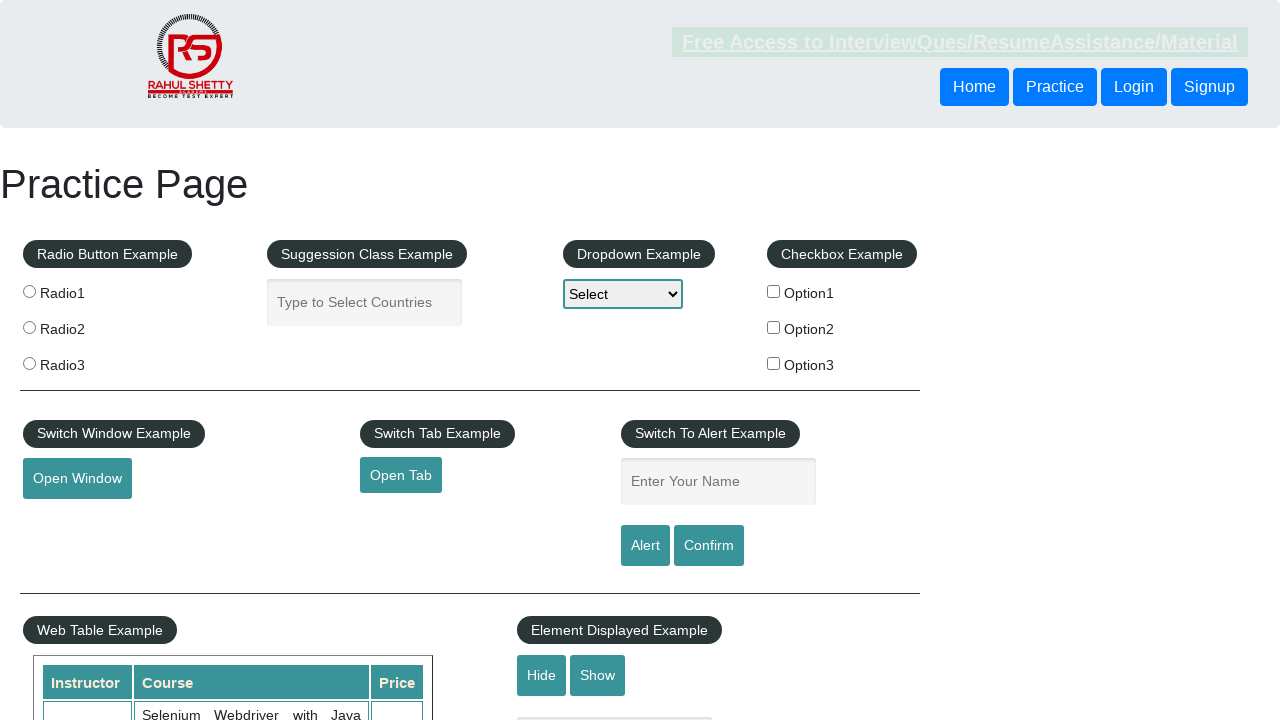

Read row 11 data from courses table: Rahul Shetty || Write effective QA Resume that will turn to interview call || 0
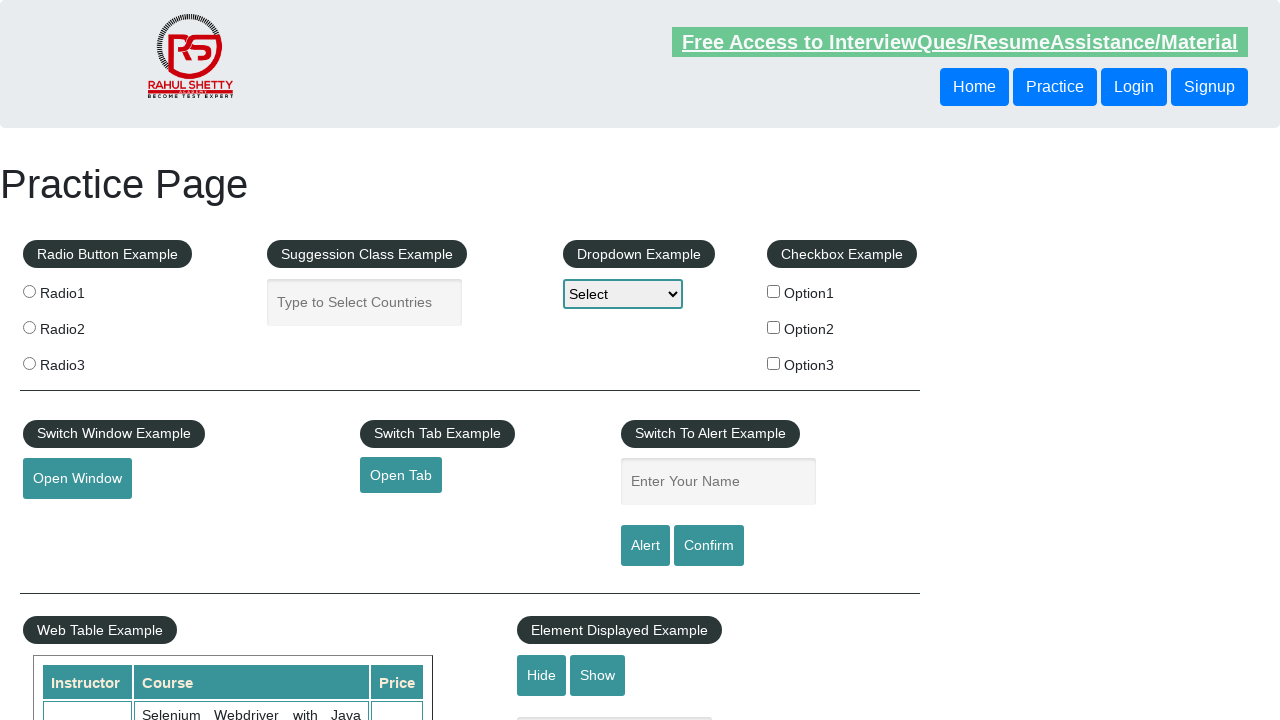

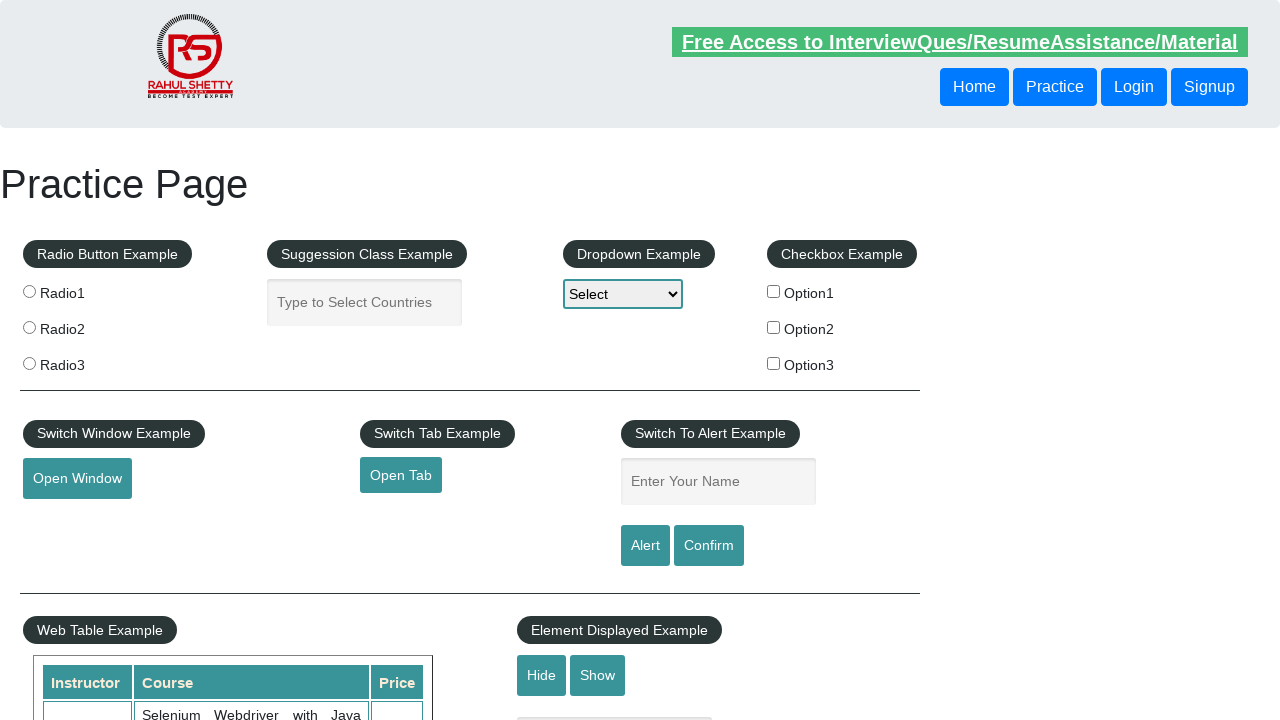